Tests a form submission workflow by navigating to Text Box section, filling in user details (name, email, current address, permanent address), and submitting the form.

Starting URL: https://demoqa.com/elements

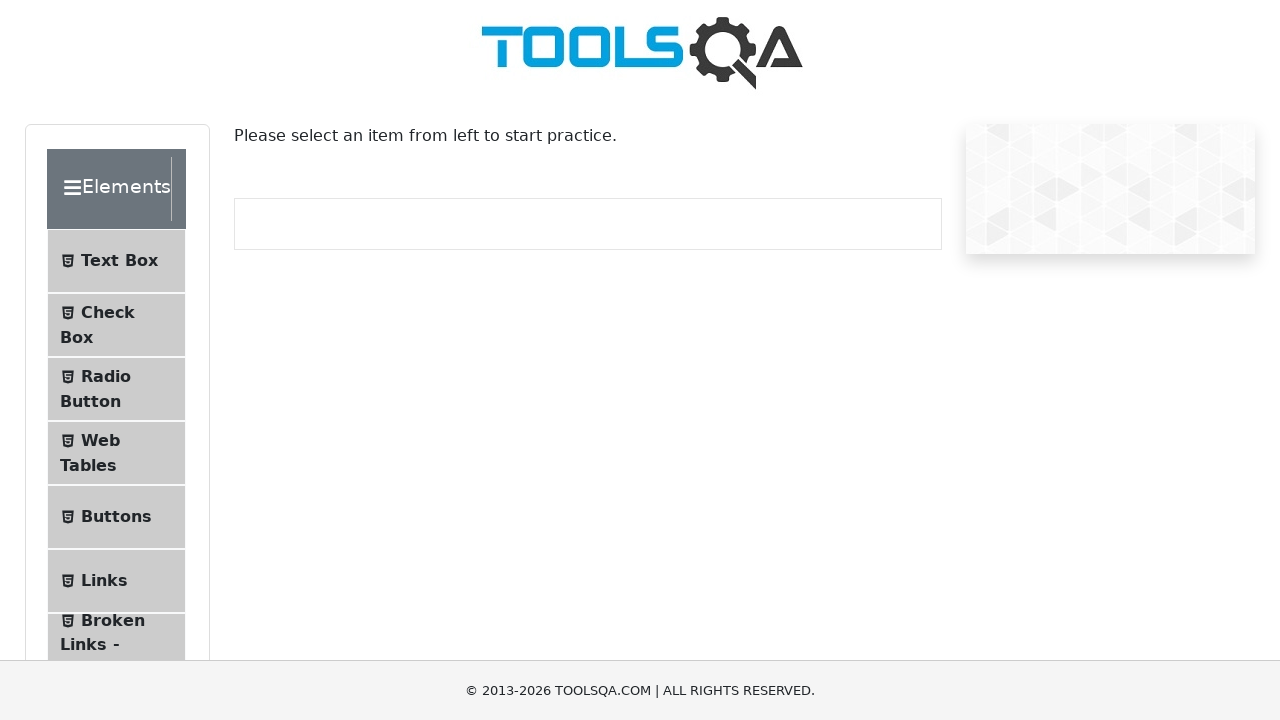

Clicked on Text Box menu item at (119, 261) on xpath=//span[contains(text(),'Text Box')]
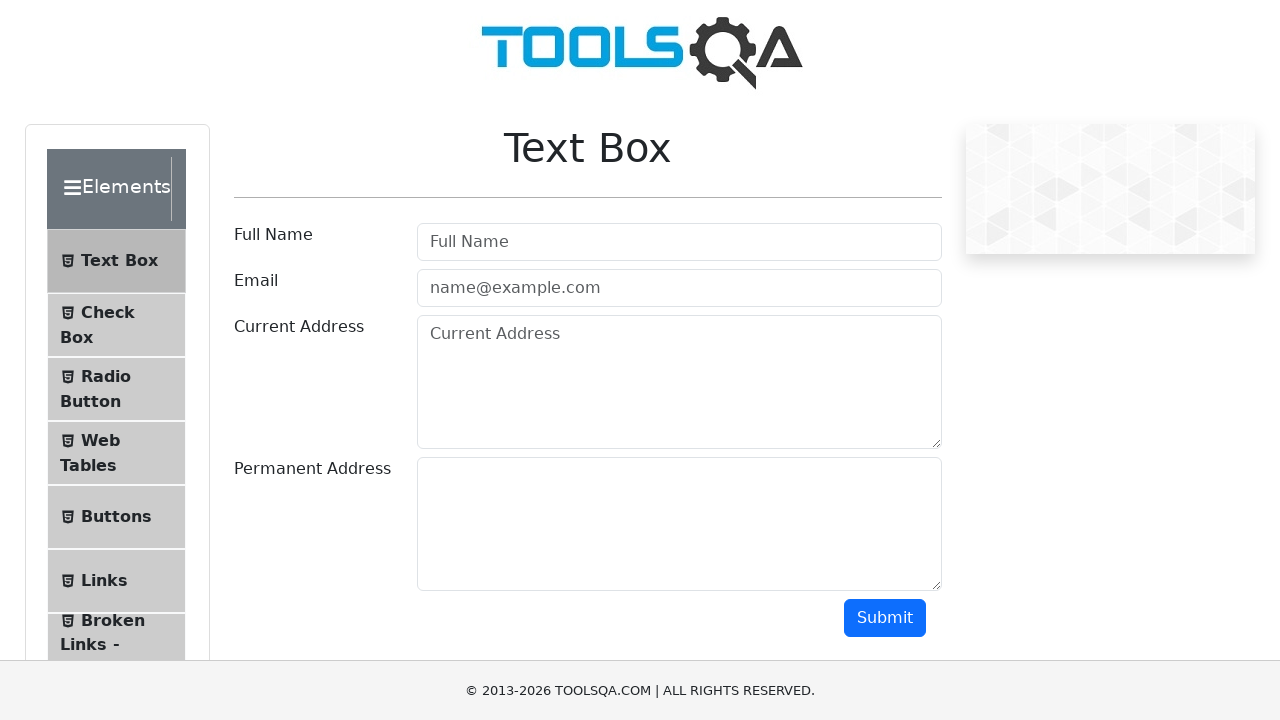

Form loaded - userName field is visible
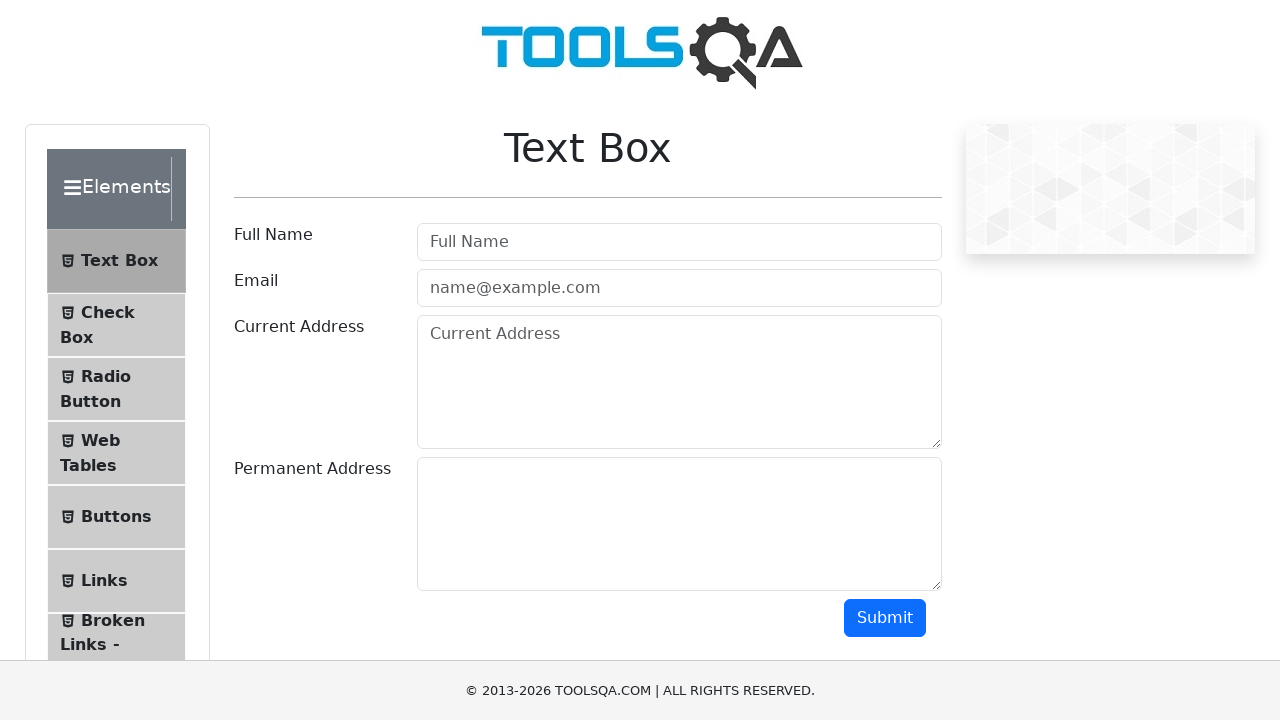

Clicked on Full Name field at (679, 242) on #userName
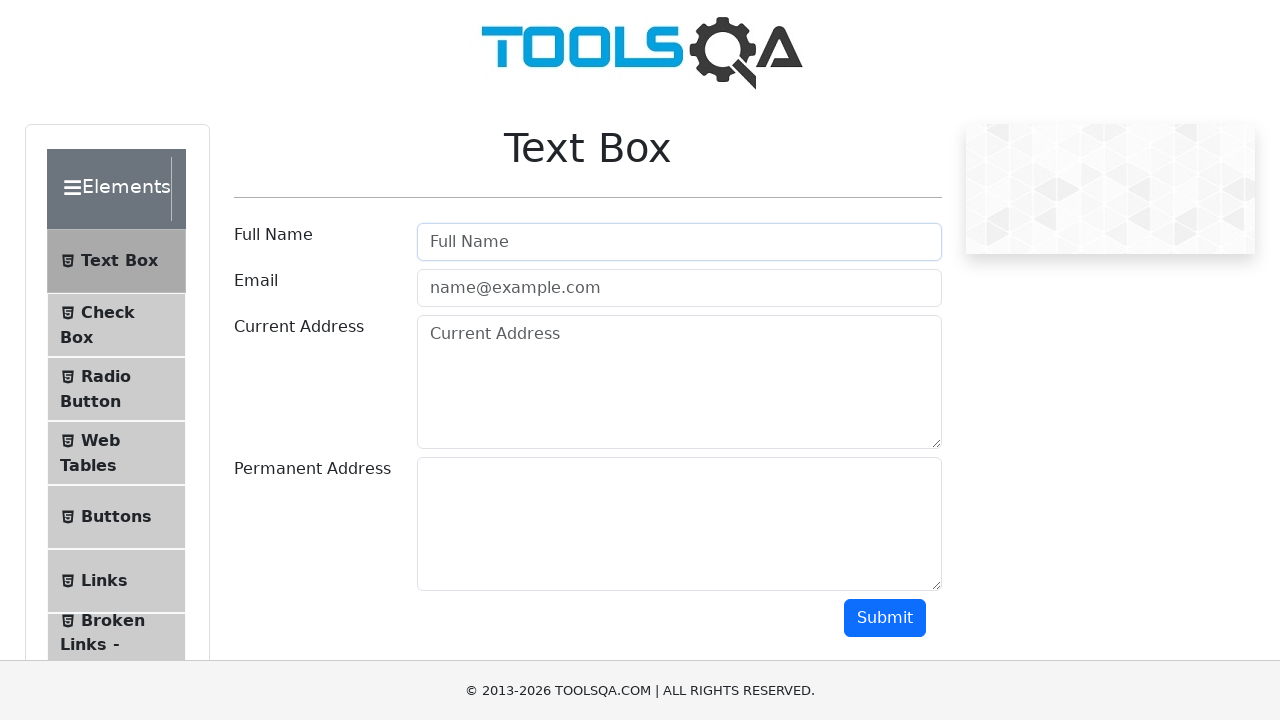

Filled Full Name field with 'Birani' on #userName
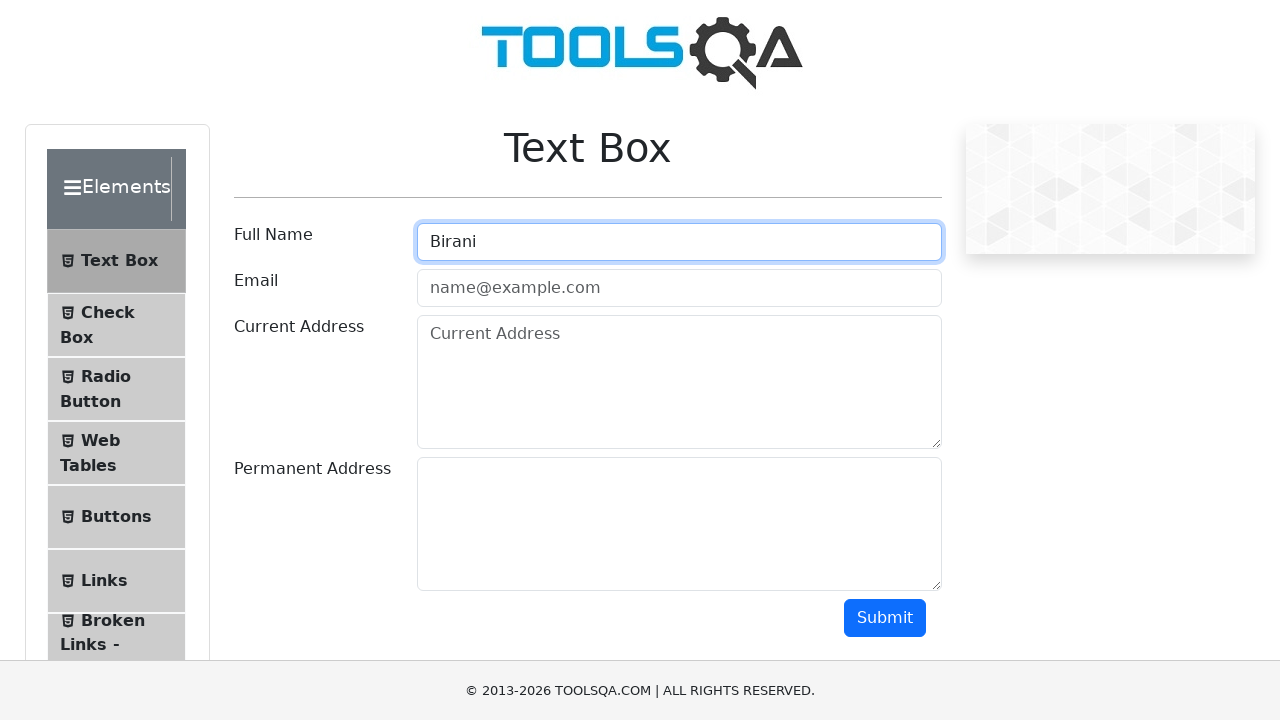

Clicked on Email field at (679, 288) on #userEmail
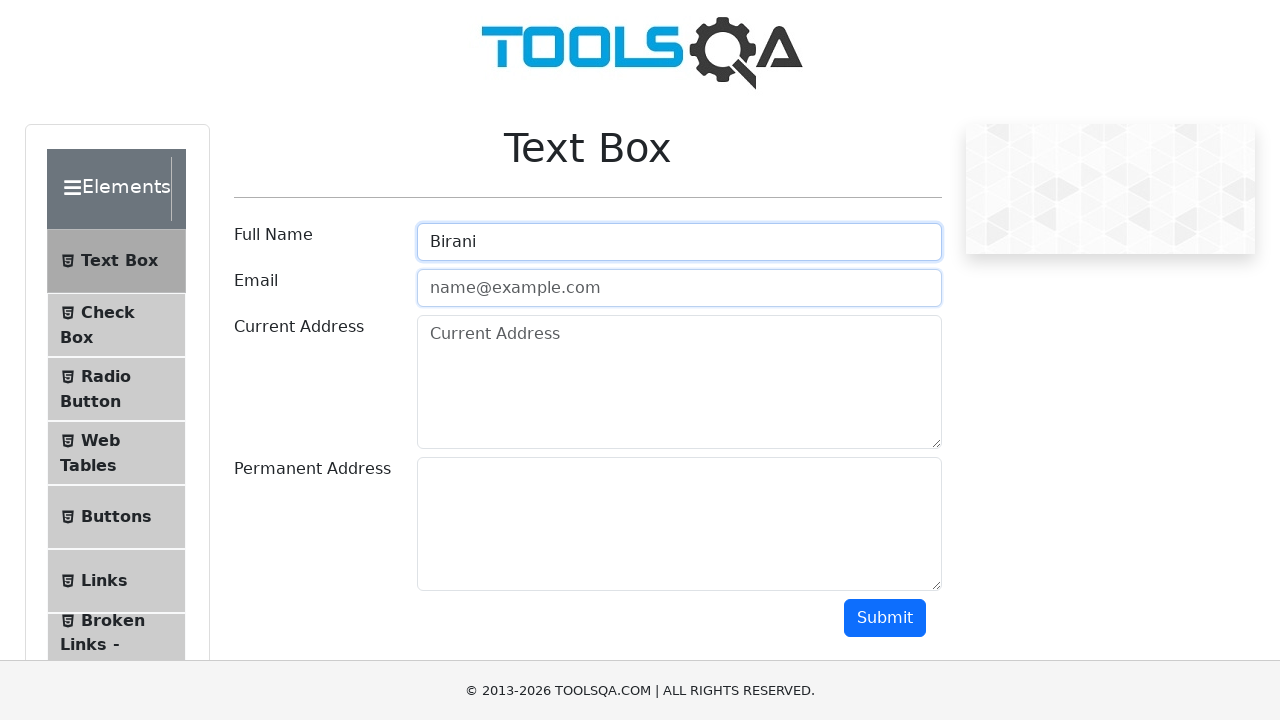

Filled Email field with 'Birani@gmail.com' on #userEmail
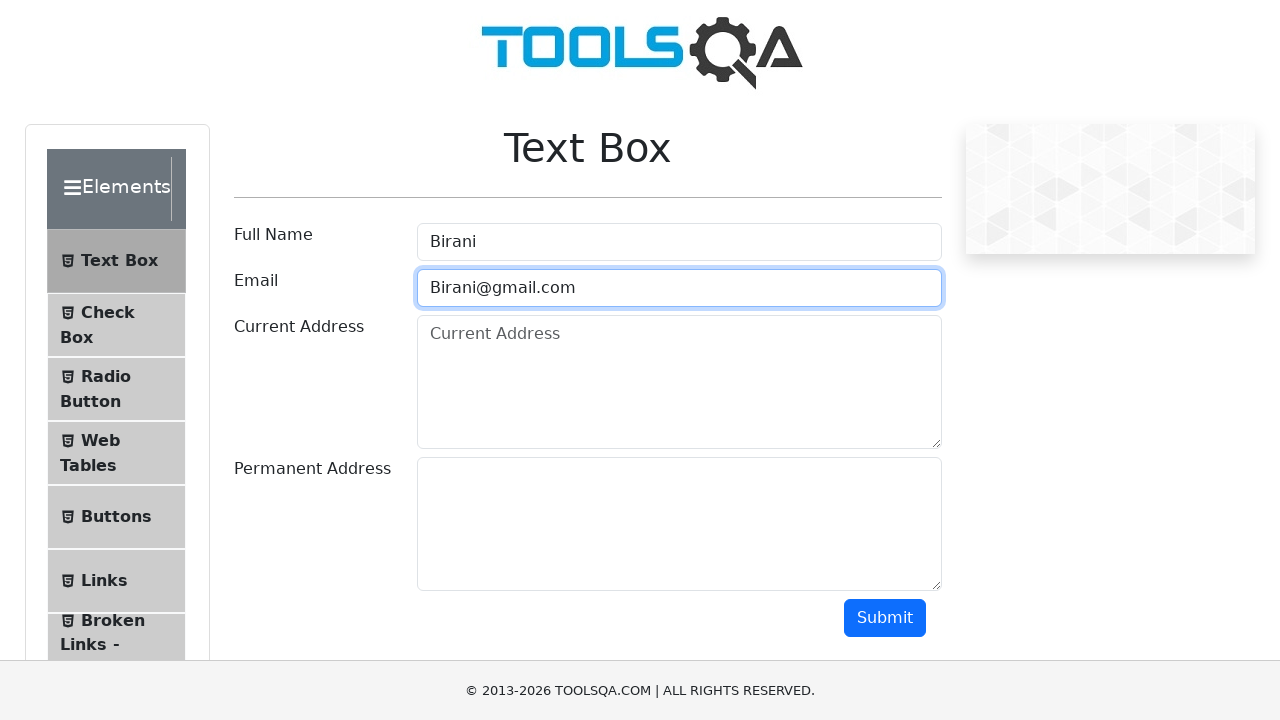

Clicked on Current Address field at (679, 382) on #currentAddress
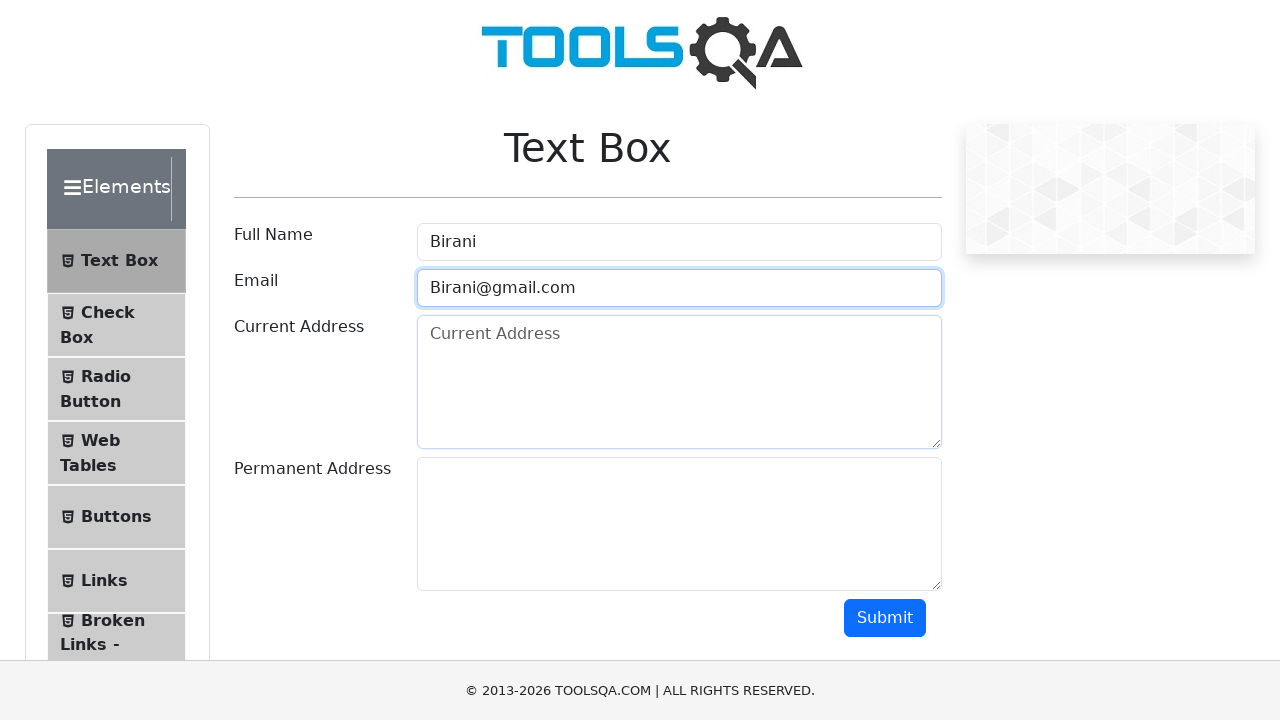

Filled Current Address field with 'Dhaka, Bangladesh' on #currentAddress
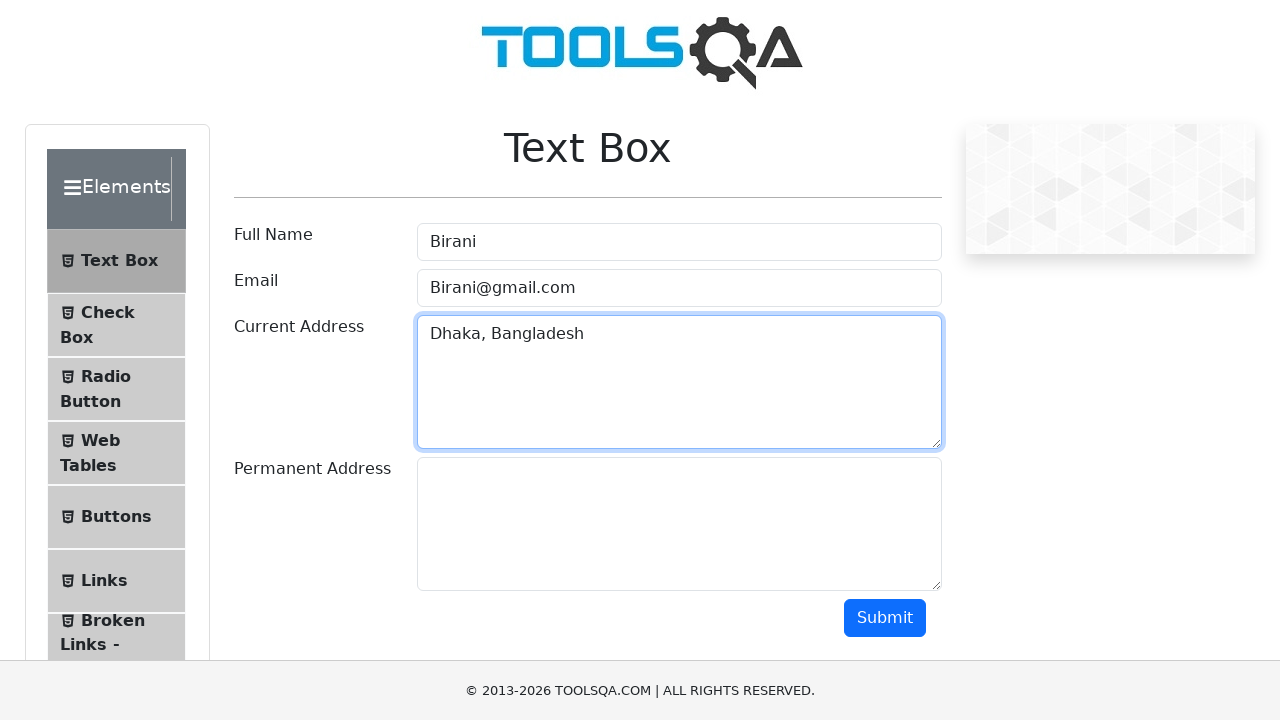

Clicked on Permanent Address field at (679, 524) on textarea#permanentAddress
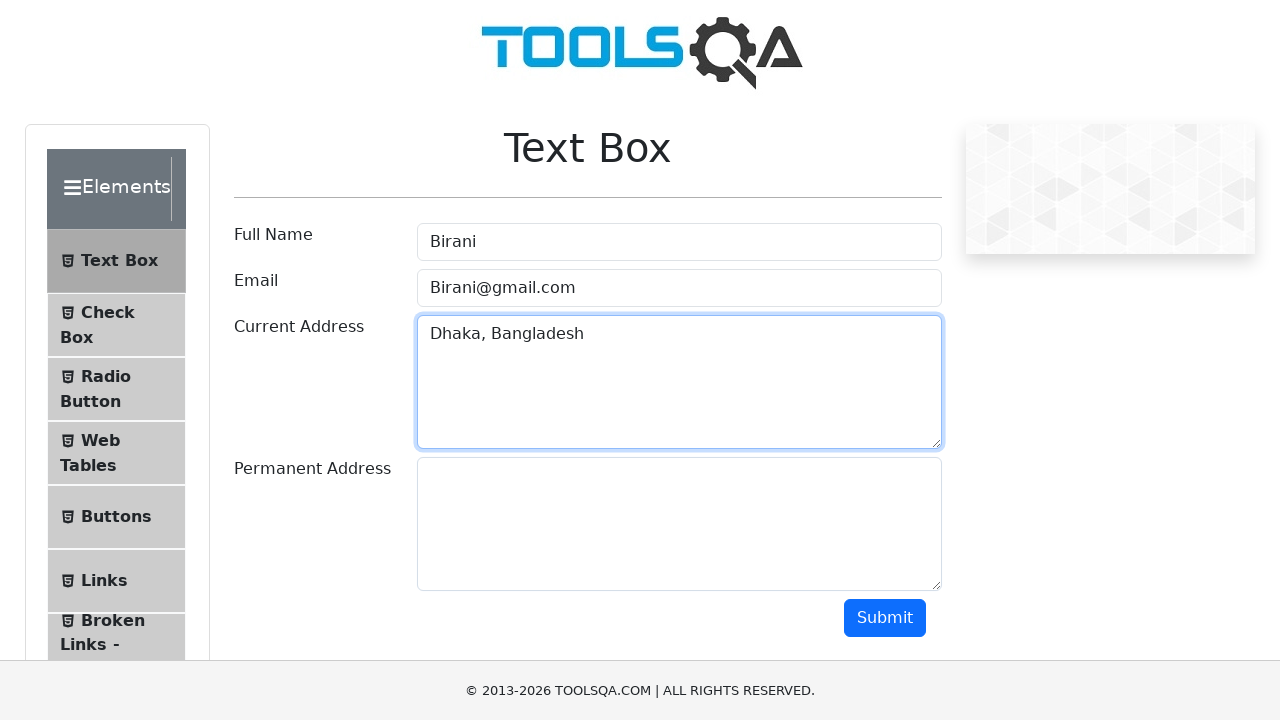

Filled Permanent Address field with 'Dhaka, Bangladesh, uganda' on textarea#permanentAddress
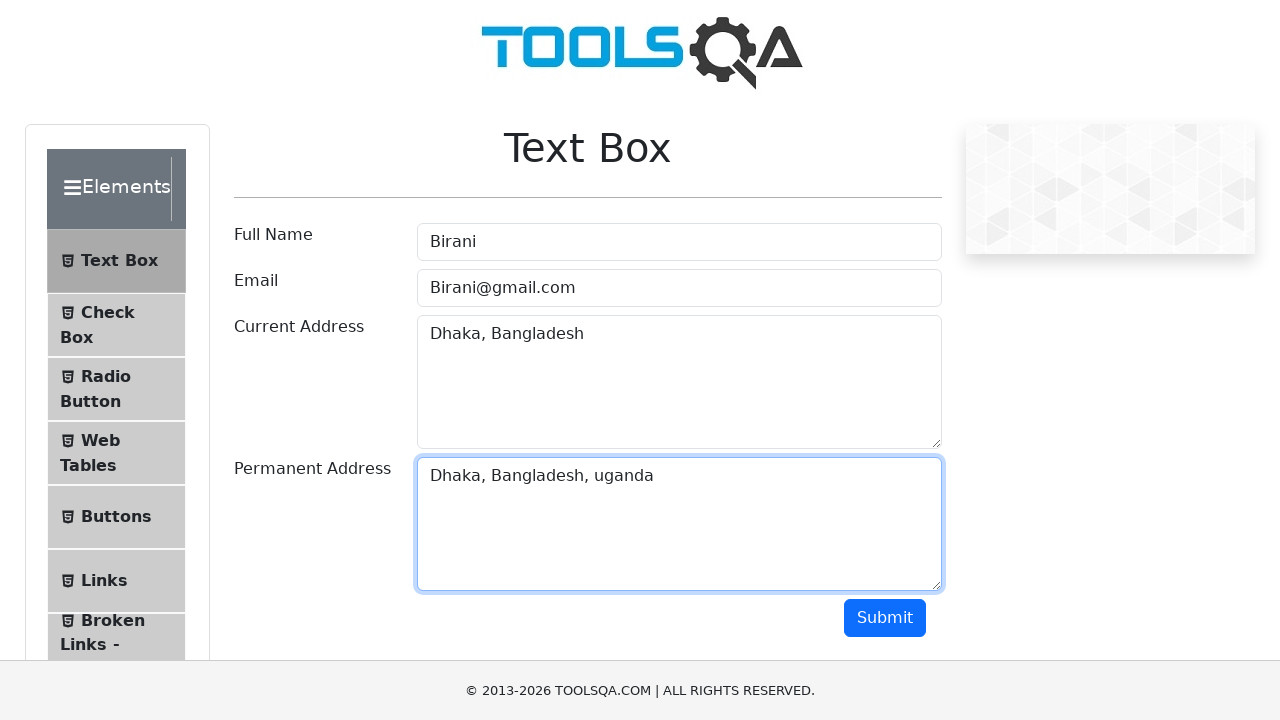

Clicked Submit button to submit form at (885, 618) on xpath=//button[starts-with(text(),'Submit')]
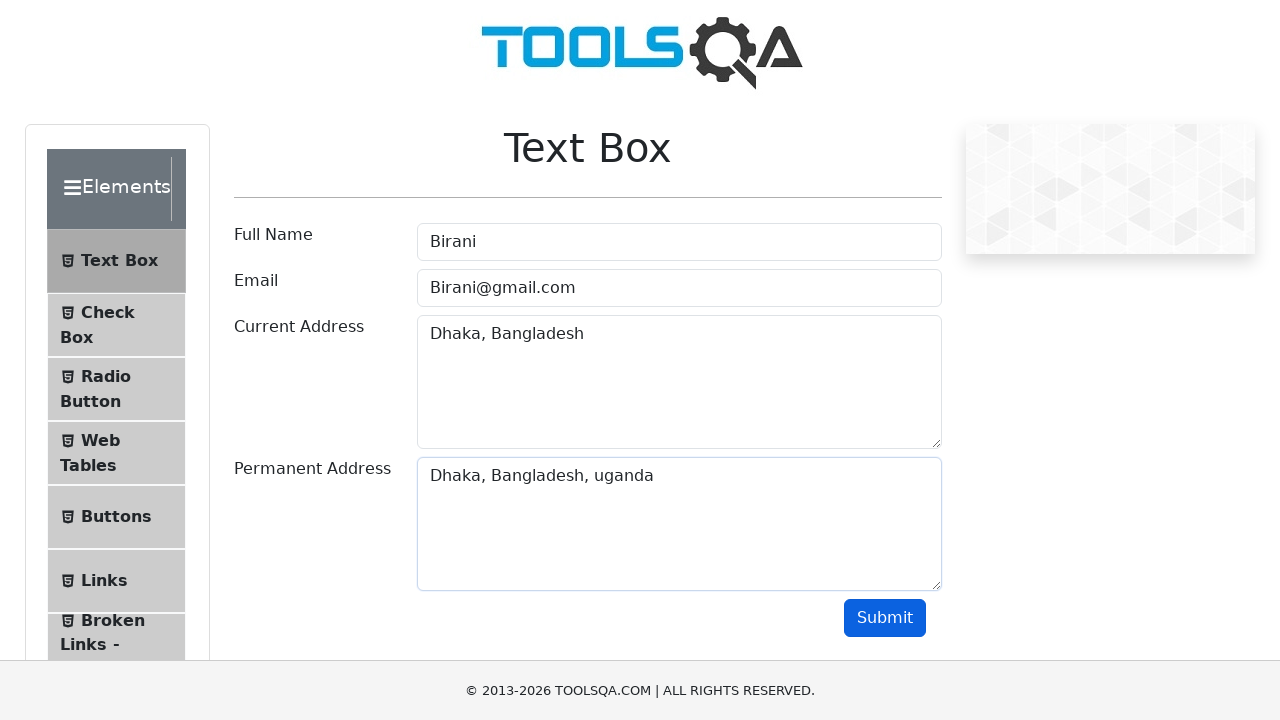

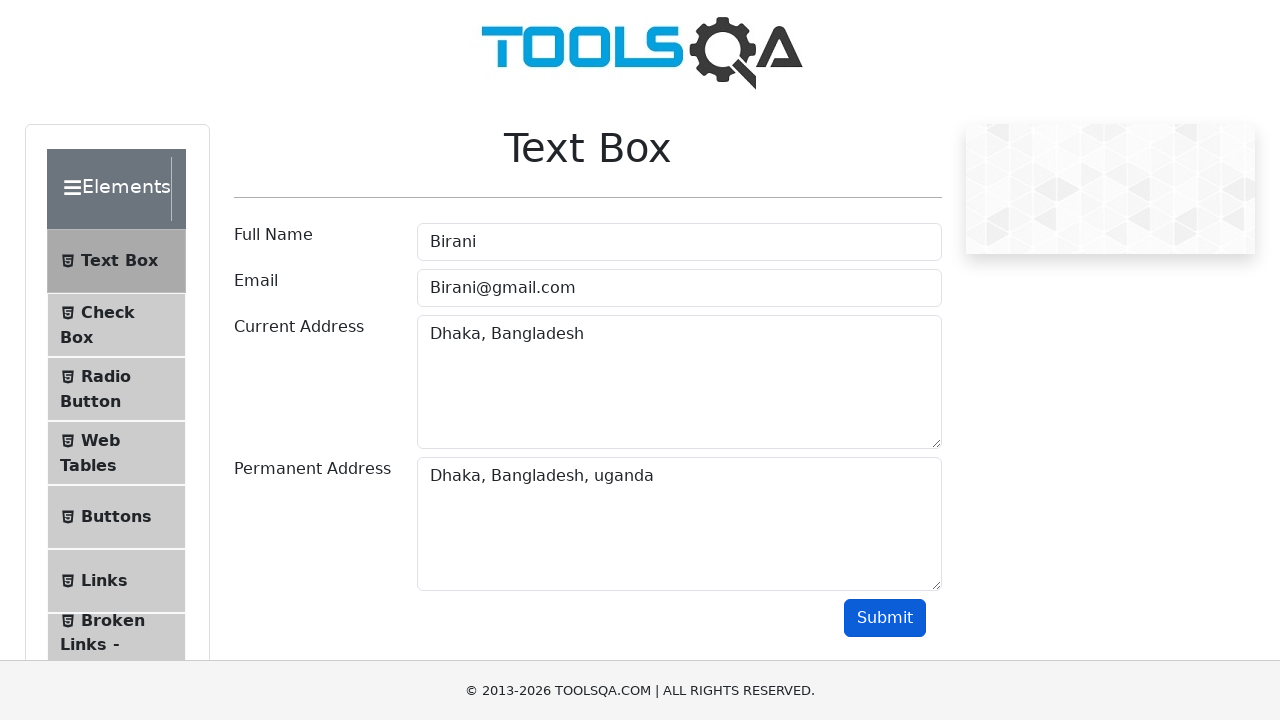